Tests a travel booking flow by selecting departure and destination cities, choosing a flight, and filling passenger and payment details to complete the booking

Starting URL: https://blazedemo.com/

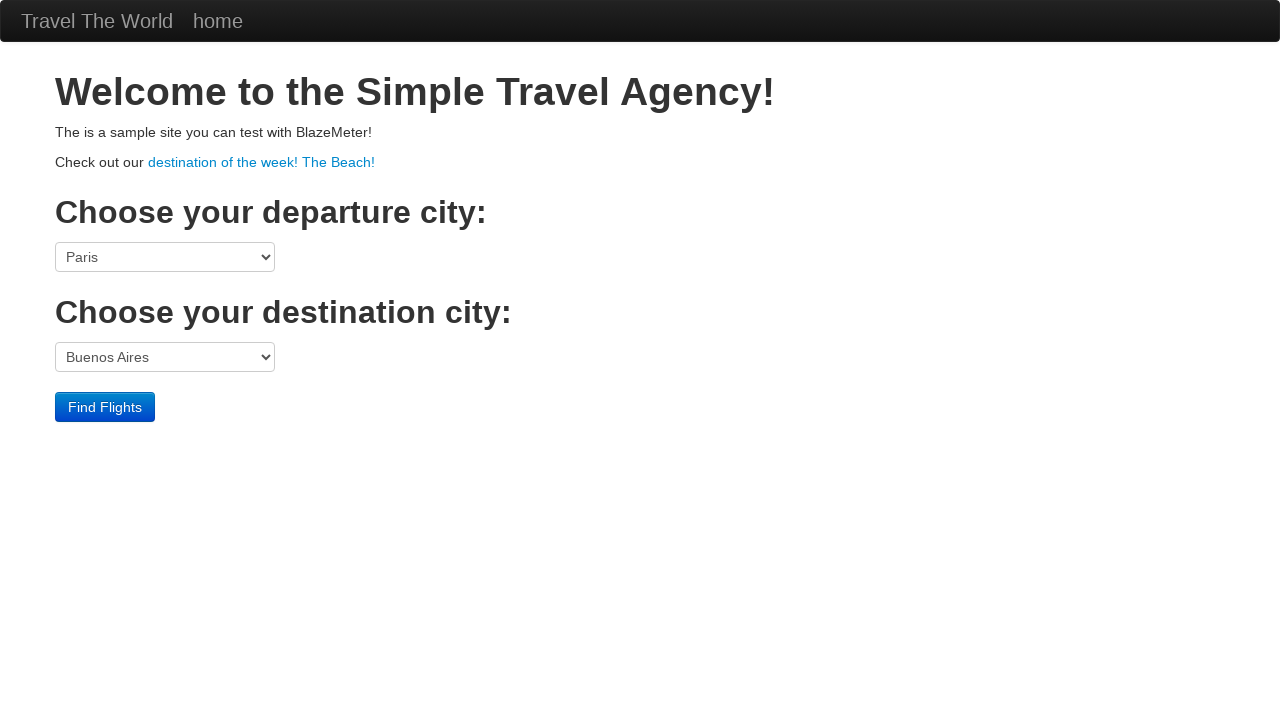

Selected 'Boston' as departure city on select >> nth=0
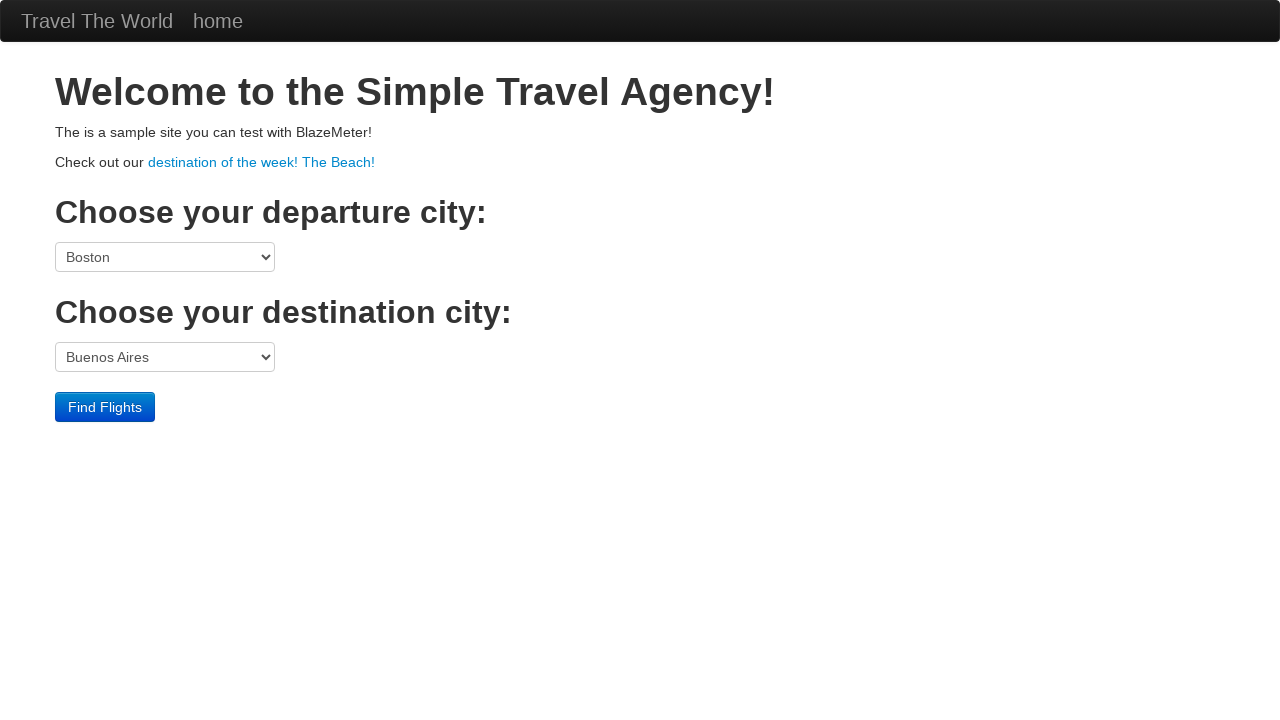

Selected 'Rome' as destination city on select >> nth=1
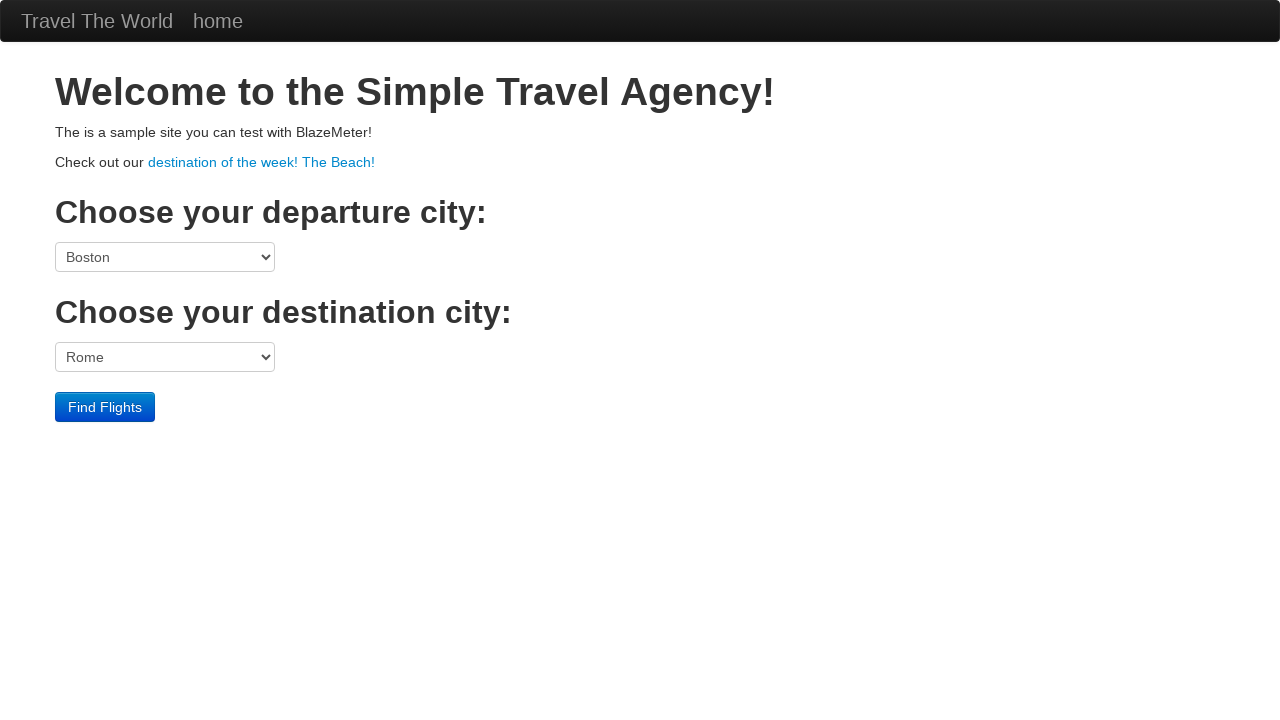

Clicked 'Find Flights' button at (105, 407) on input[type='submit']
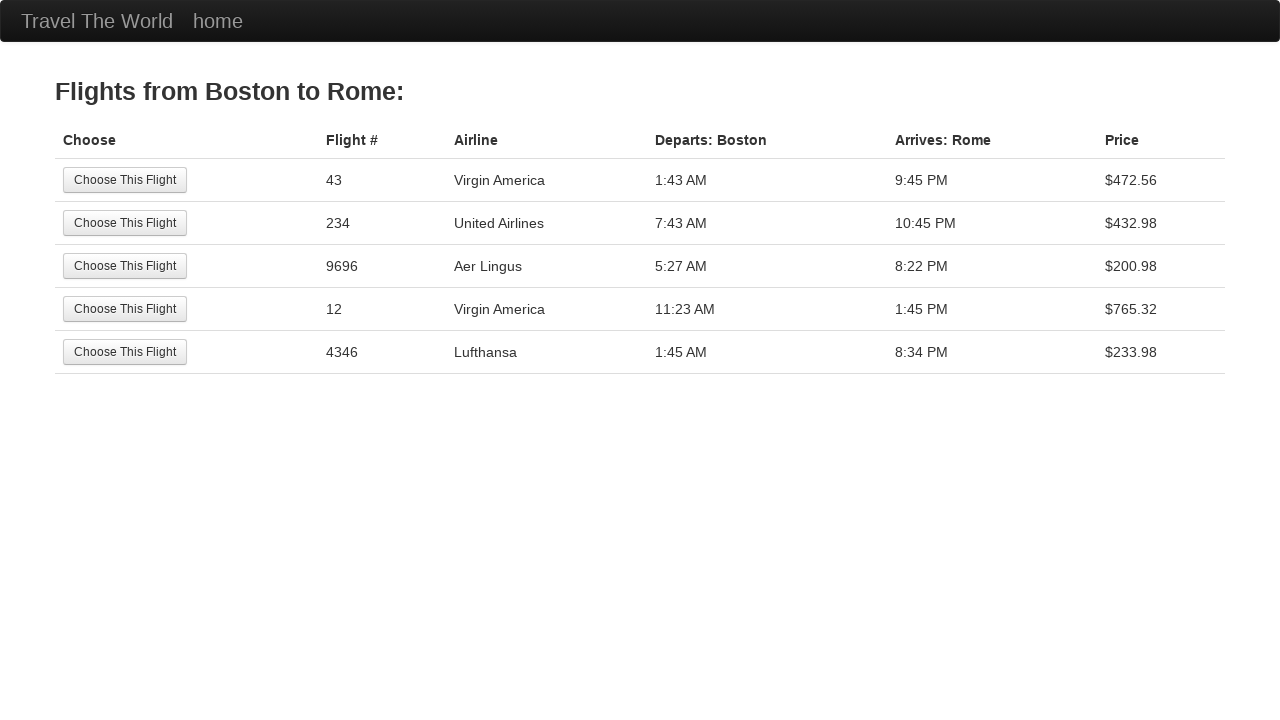

Selected the first available flight at (125, 180) on xpath=//html/body/div[2]/table/tbody/tr[1]/td[1]/input
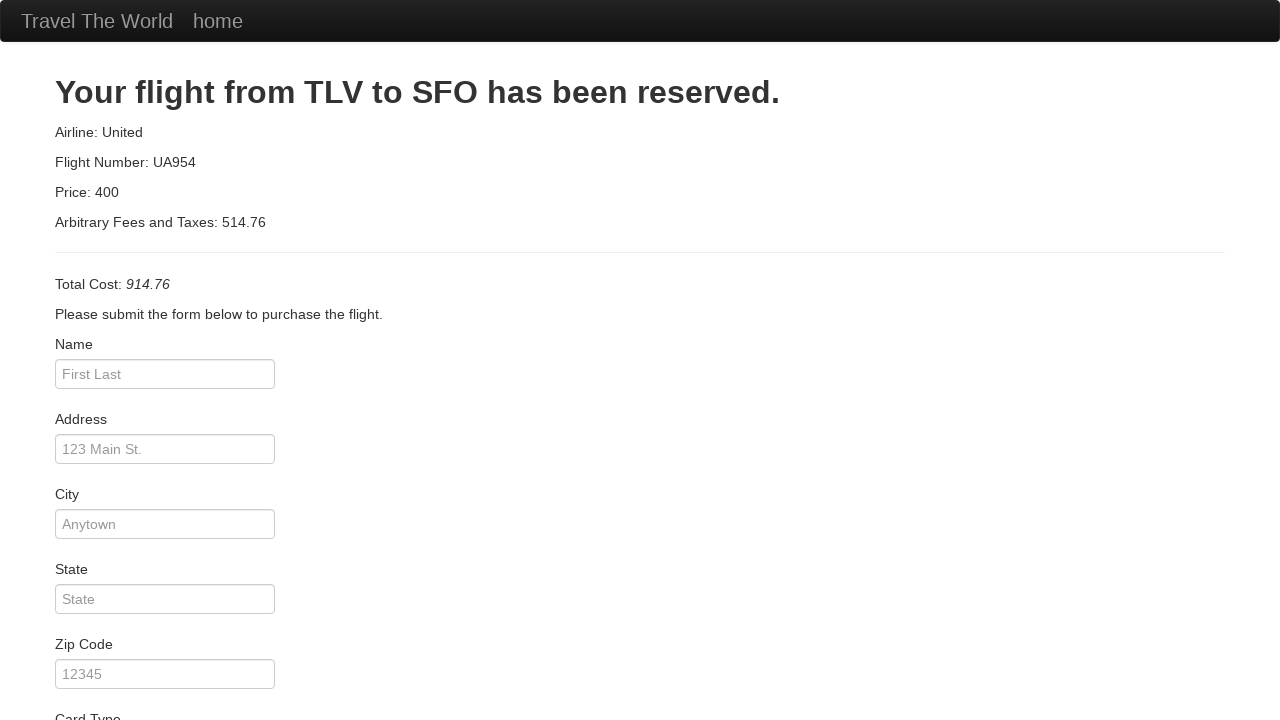

Entered passenger name 'Sarah Johnson' on #inputName
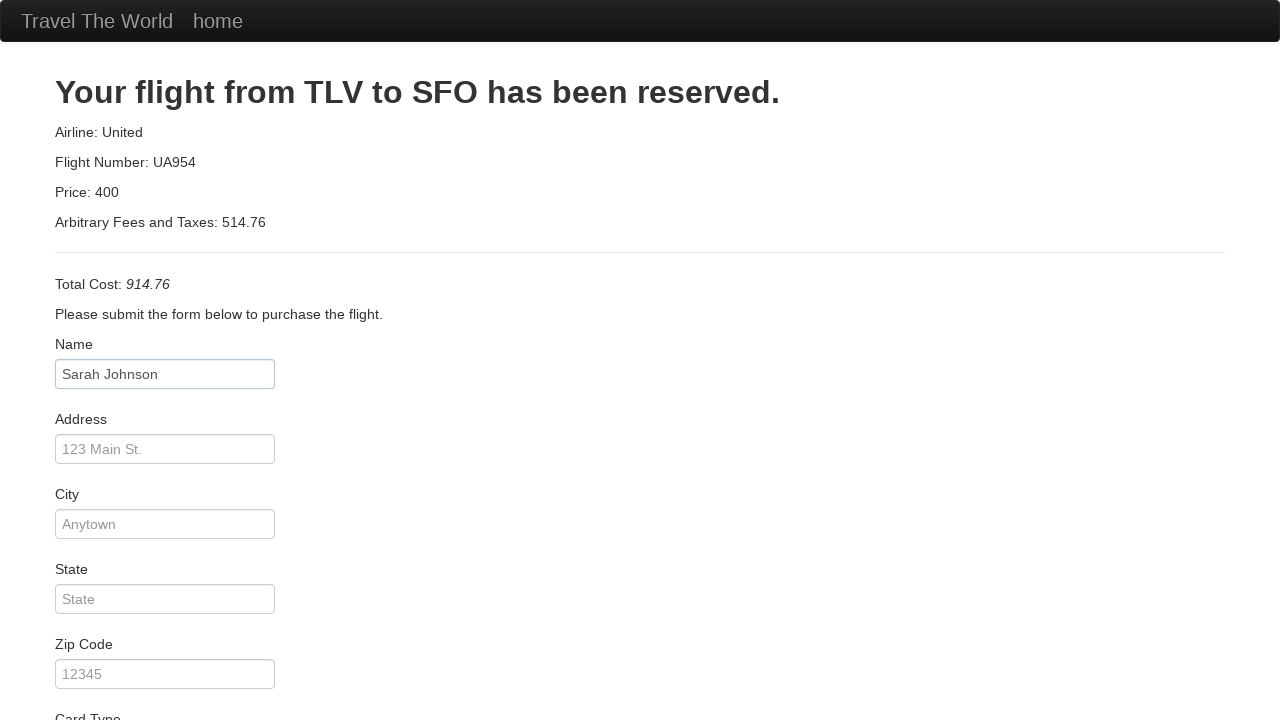

Entered address '123 Main Street, Apt 4B' on #address
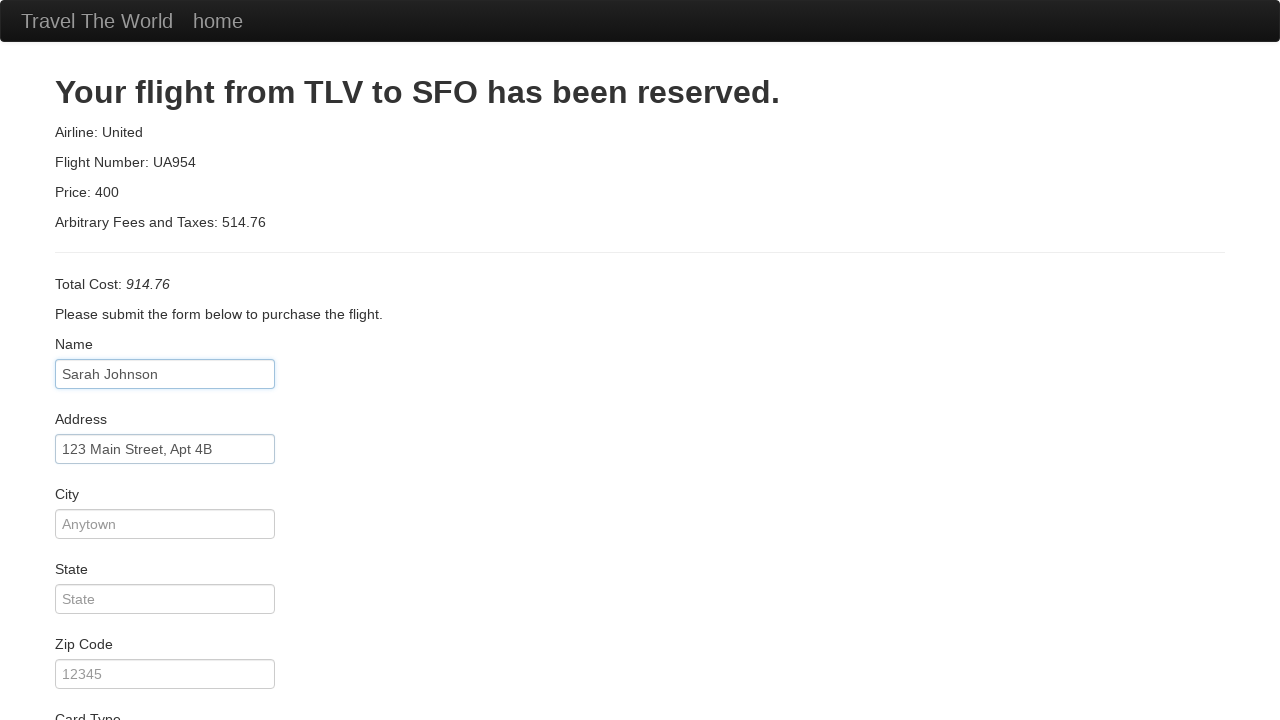

Entered city 'Boston' on #city
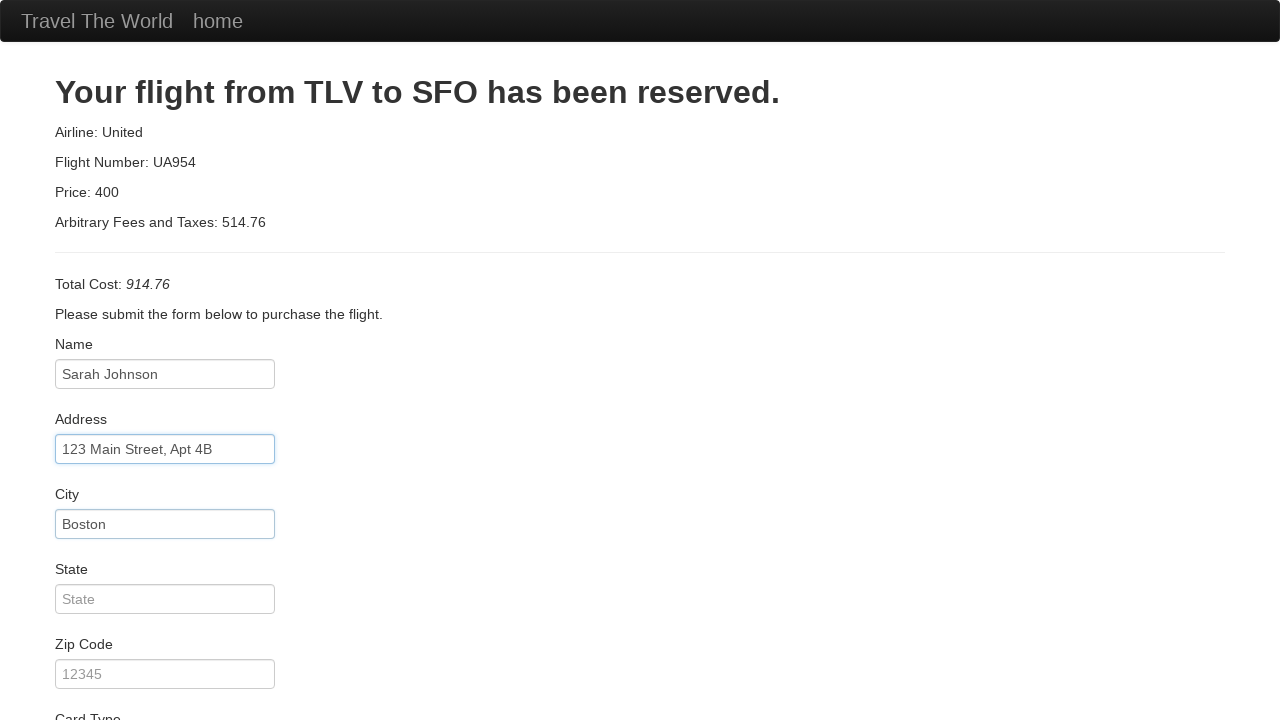

Entered state 'Massachusetts' on #state
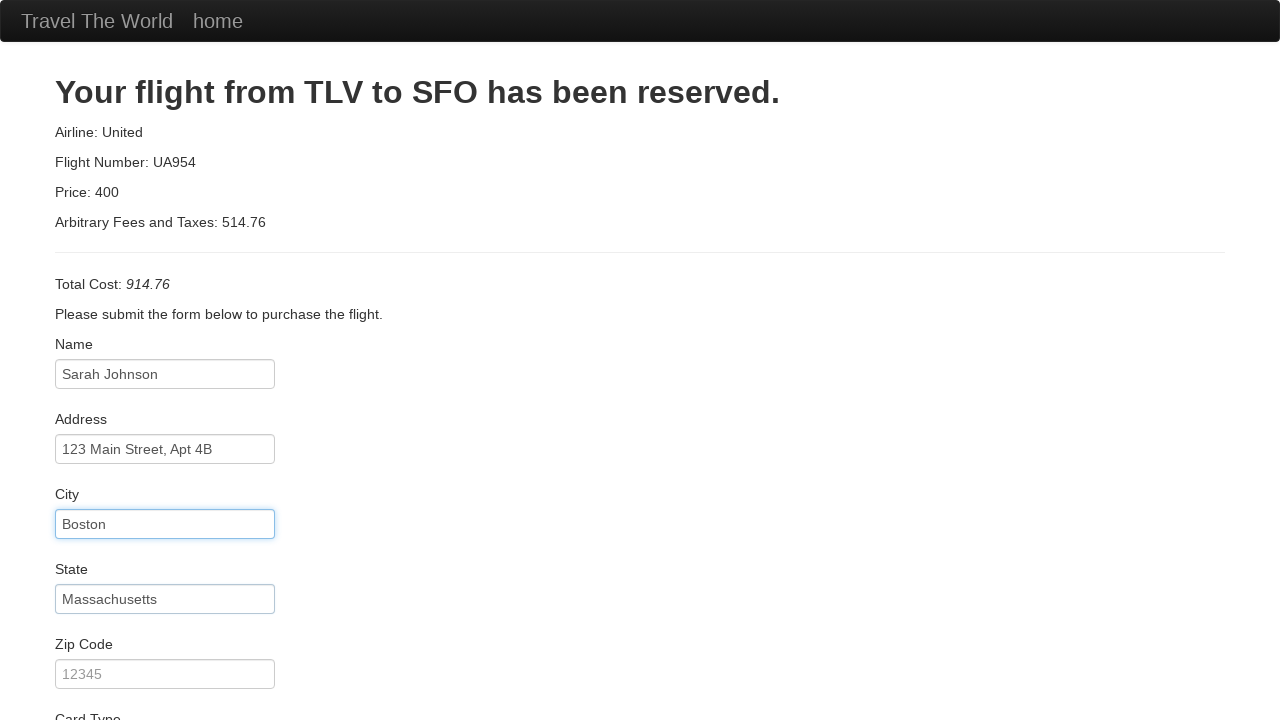

Entered zip code '02134' on #zipCode
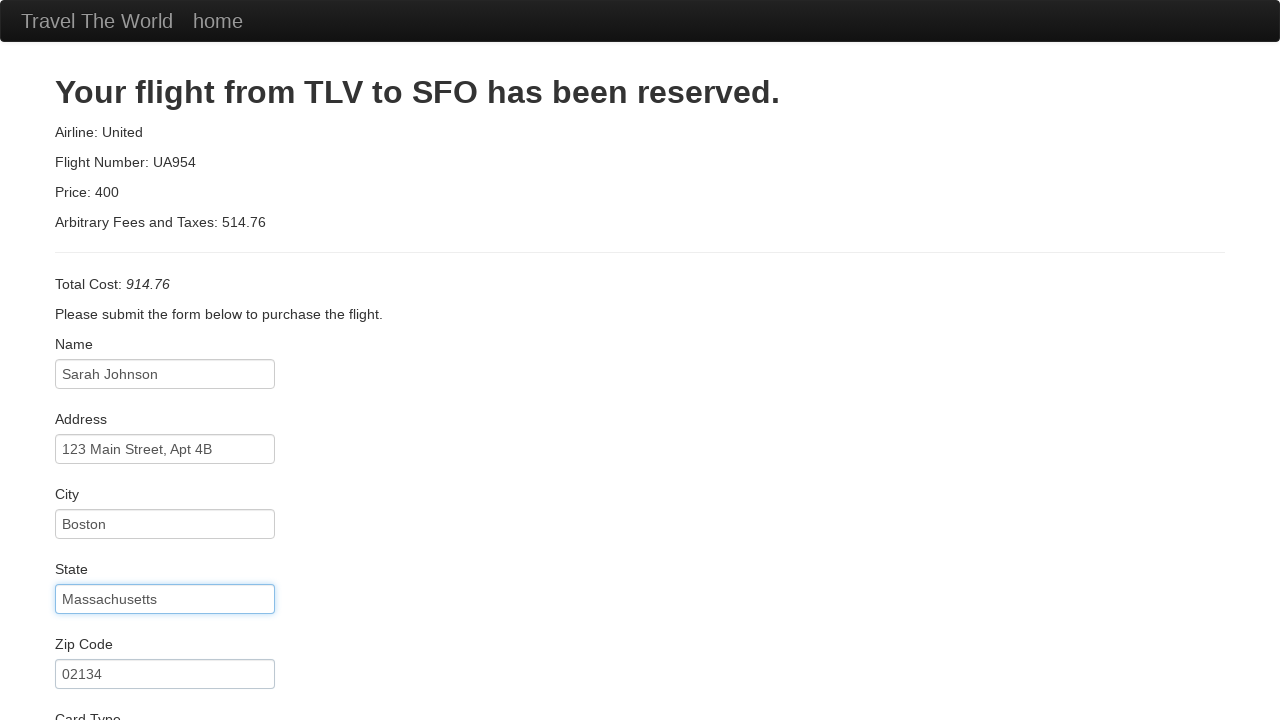

Selected 'American Express' as card type on #cardType
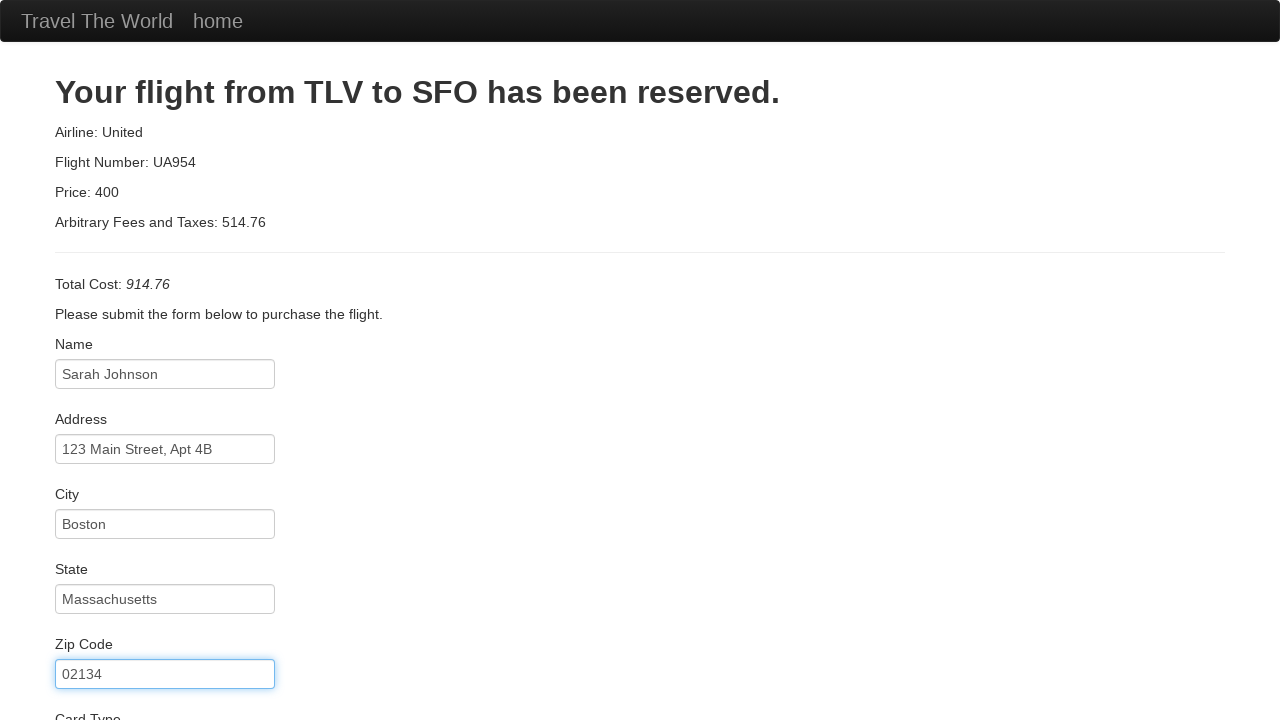

Entered credit card number on #creditCardNumber
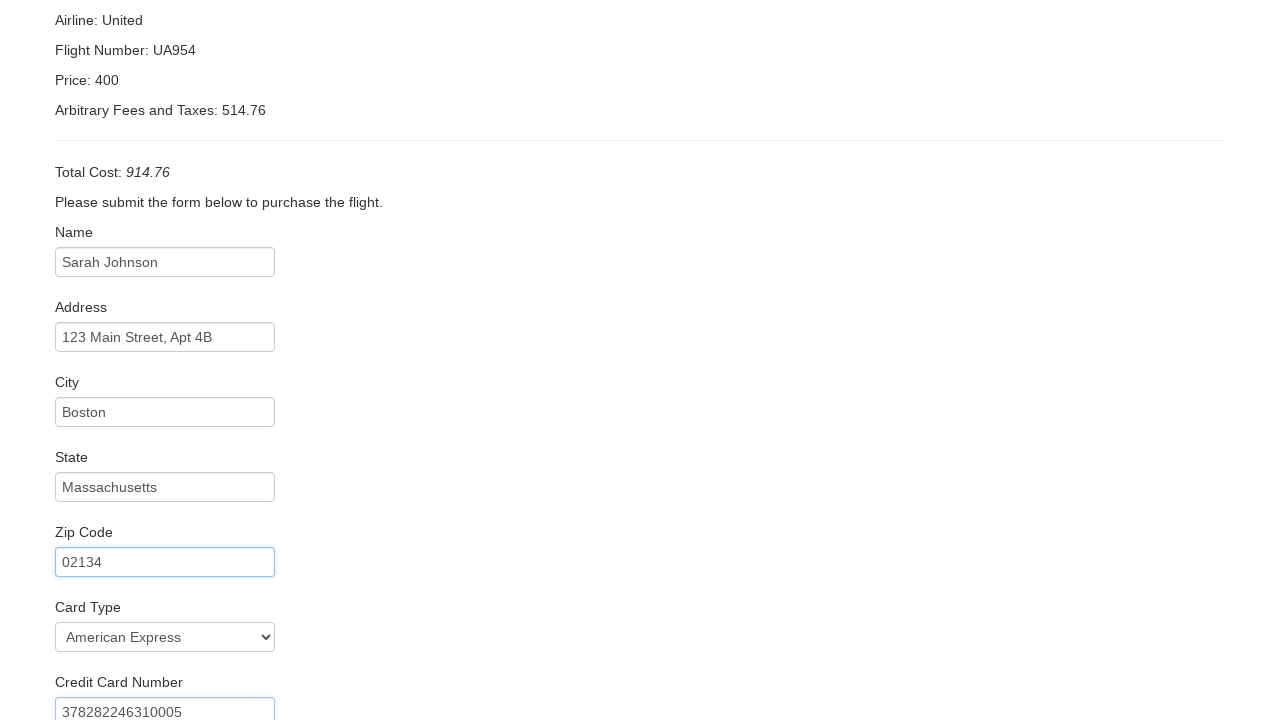

Entered credit card expiration month '10' on #creditCardMonth
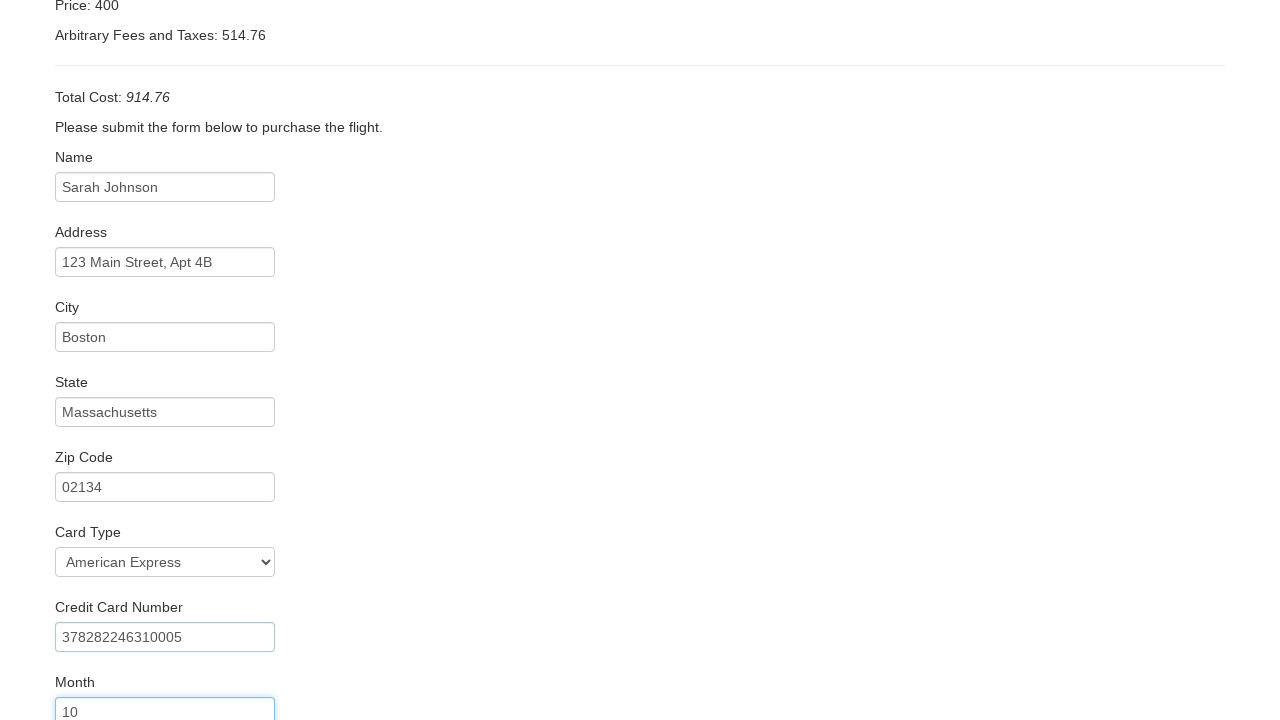

Entered credit card expiration year '2025' on #creditCardYear
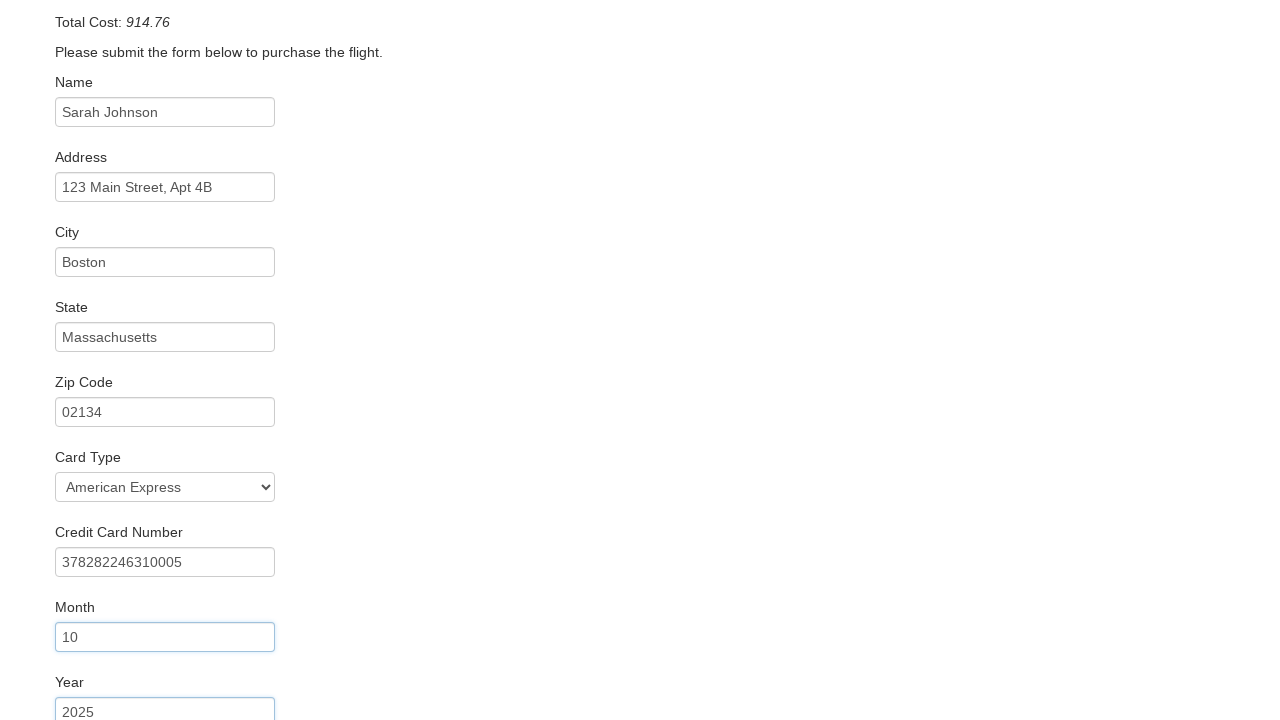

Entered cardholder name 'Sarah M Johnson' on #nameOnCard
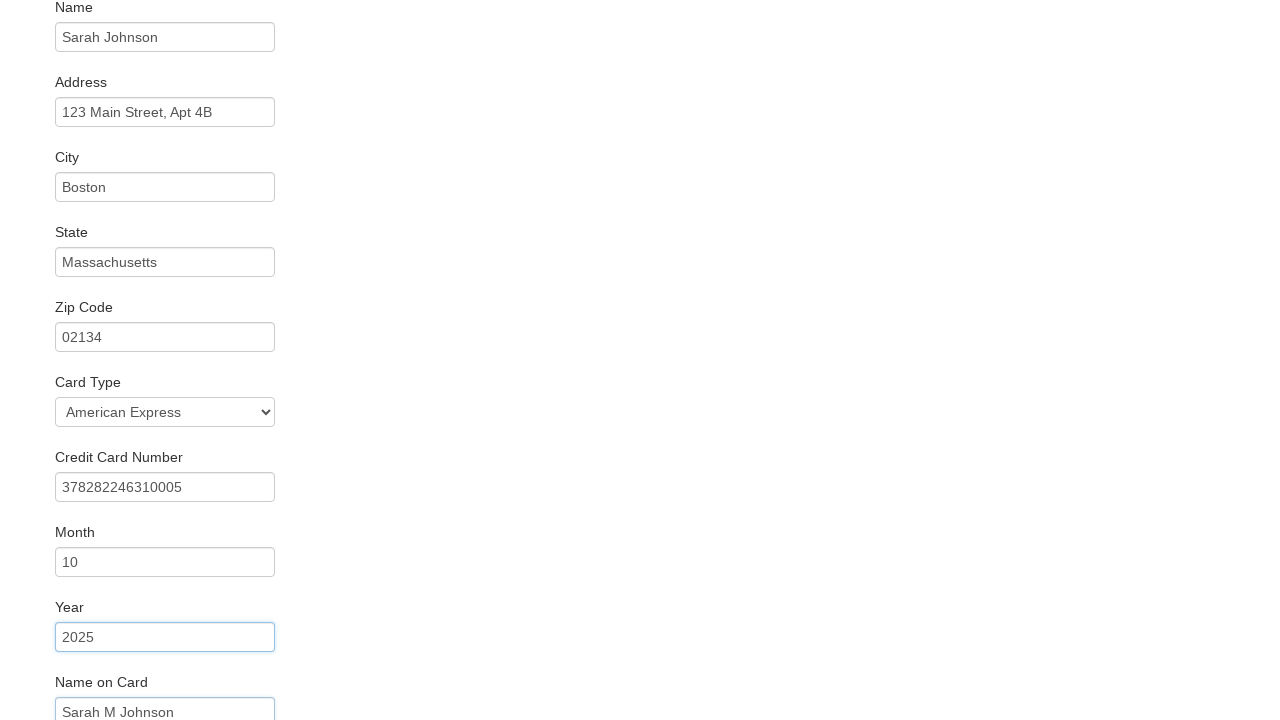

Checked 'Remember Me' checkbox at (62, 656) on #rememberMe
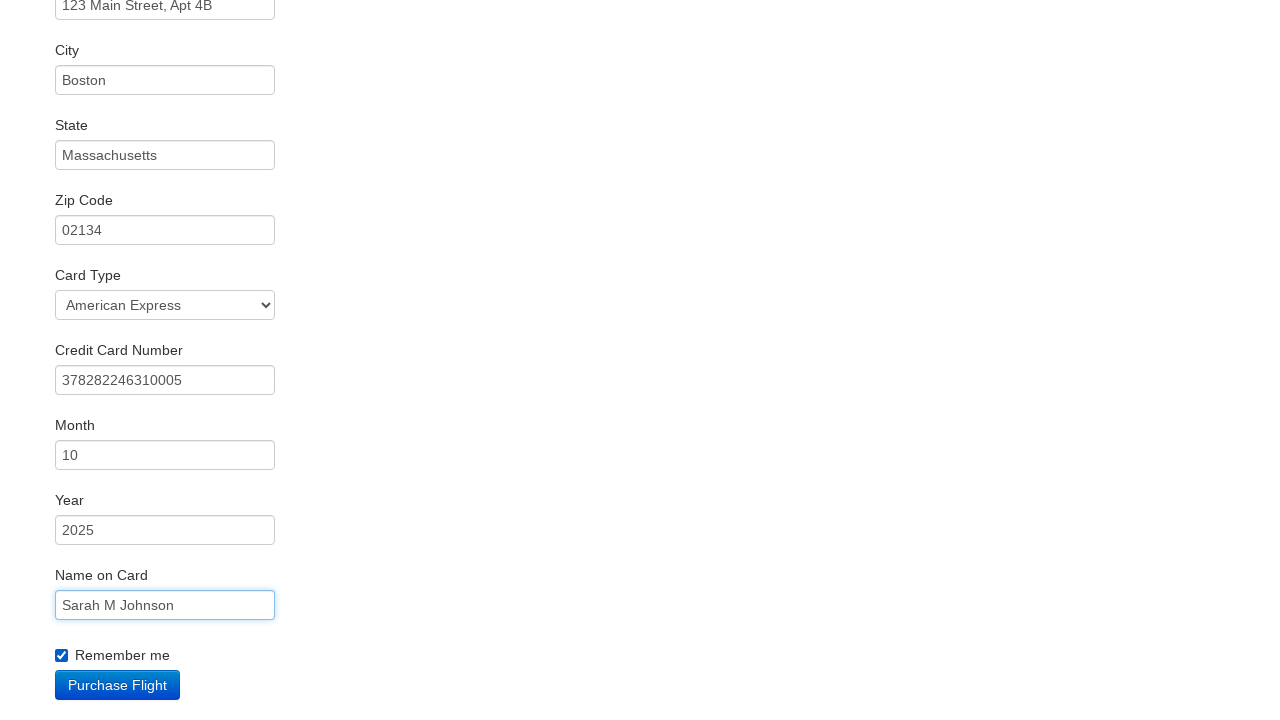

Clicked 'Purchase' button to complete booking at (118, 685) on xpath=//html/body/div[2]/form/div[11]/div/input
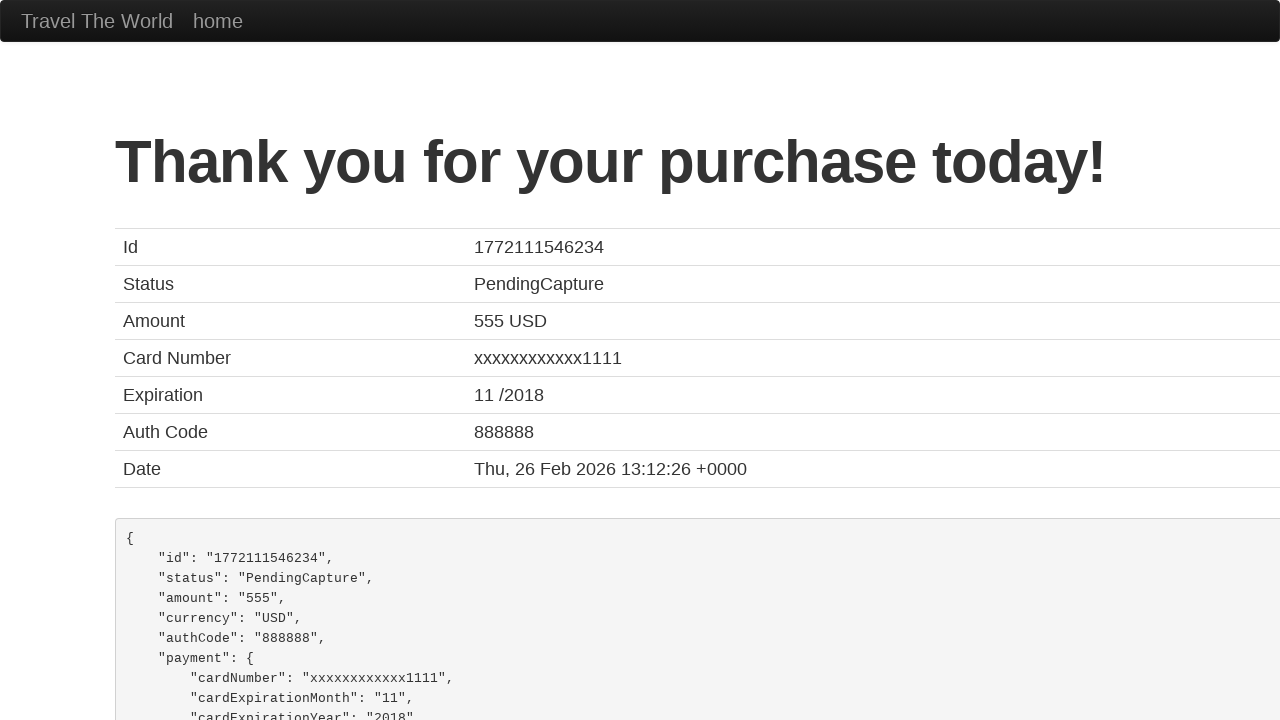

Scrolled to bottom of page to view booking confirmation
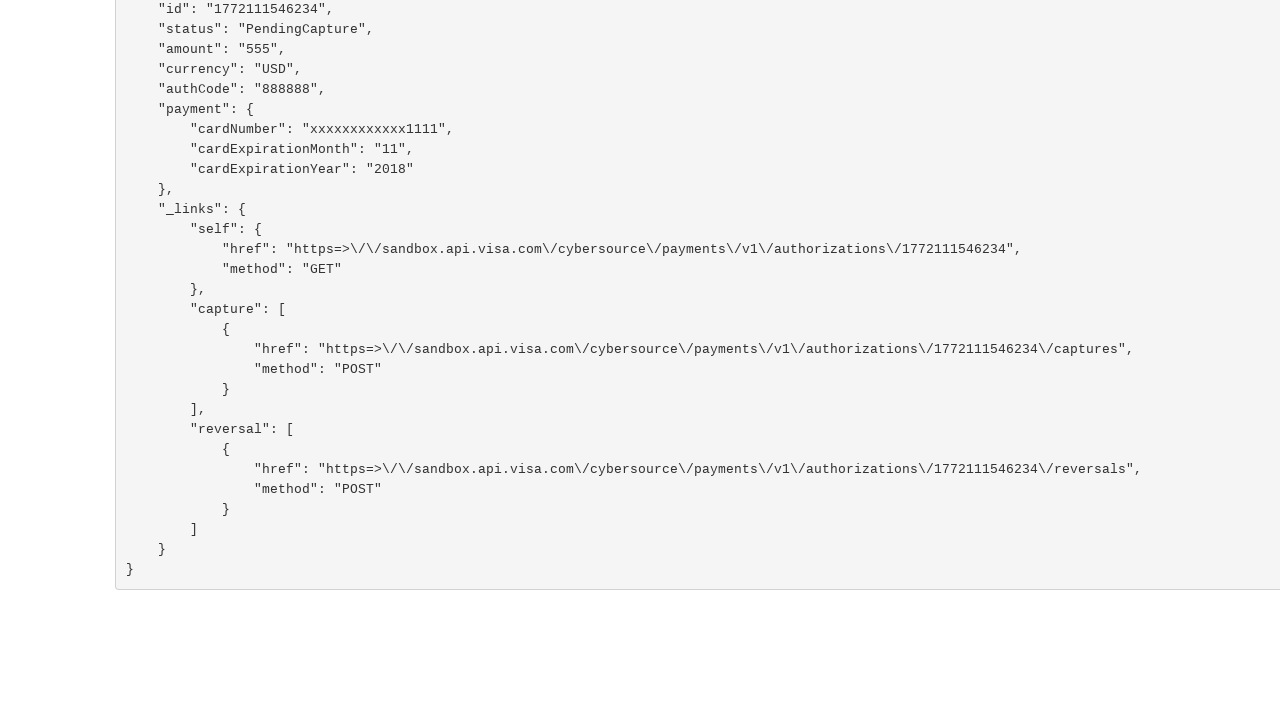

Scrolled back to top of page
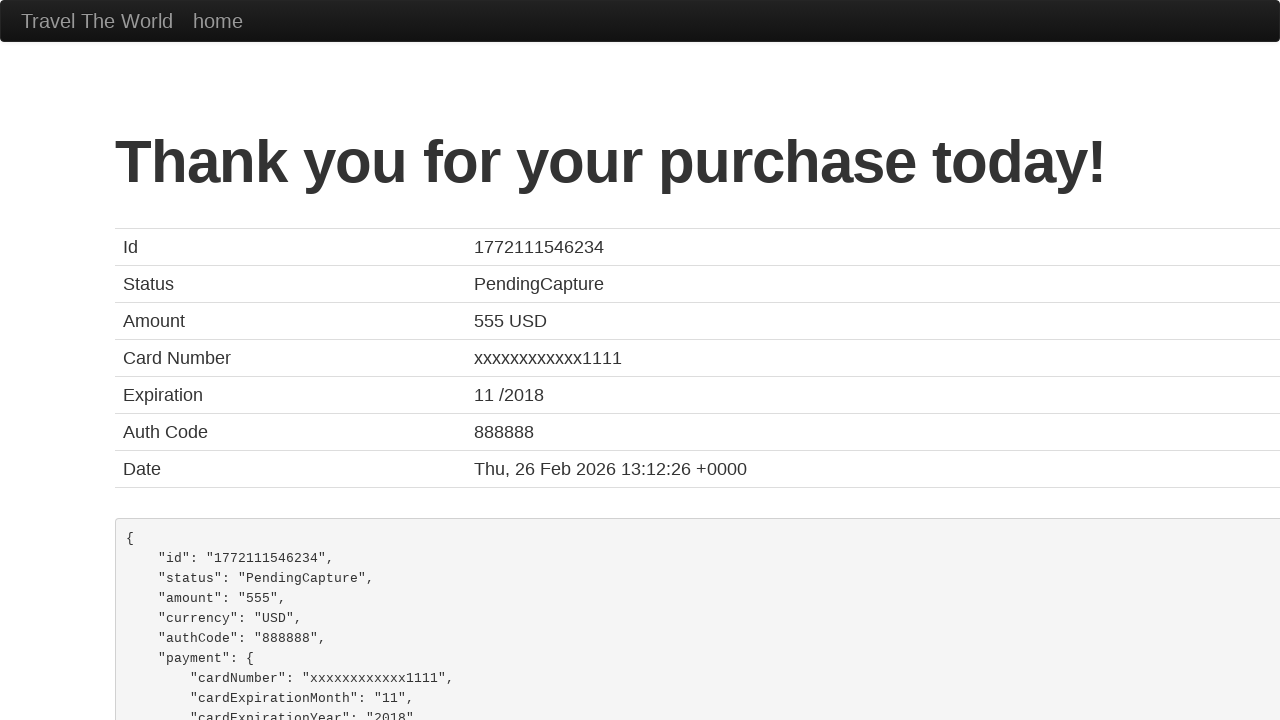

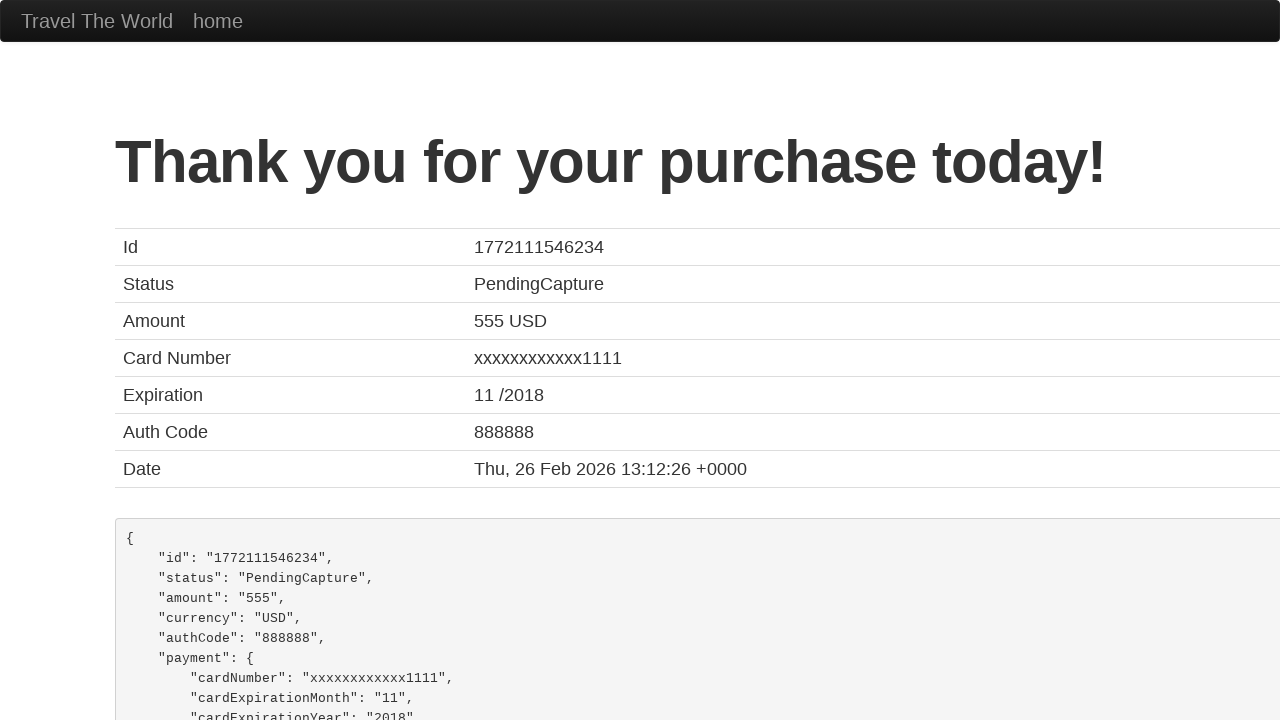